Tests iframe interaction on W3Schools by switching to an iframe, clicking a button inside it, switching back to the main content, and clicking a link that opens in a new tab.

Starting URL: https://www.w3schools.com/js/tryit.asp?filename=tryjs_myfirst

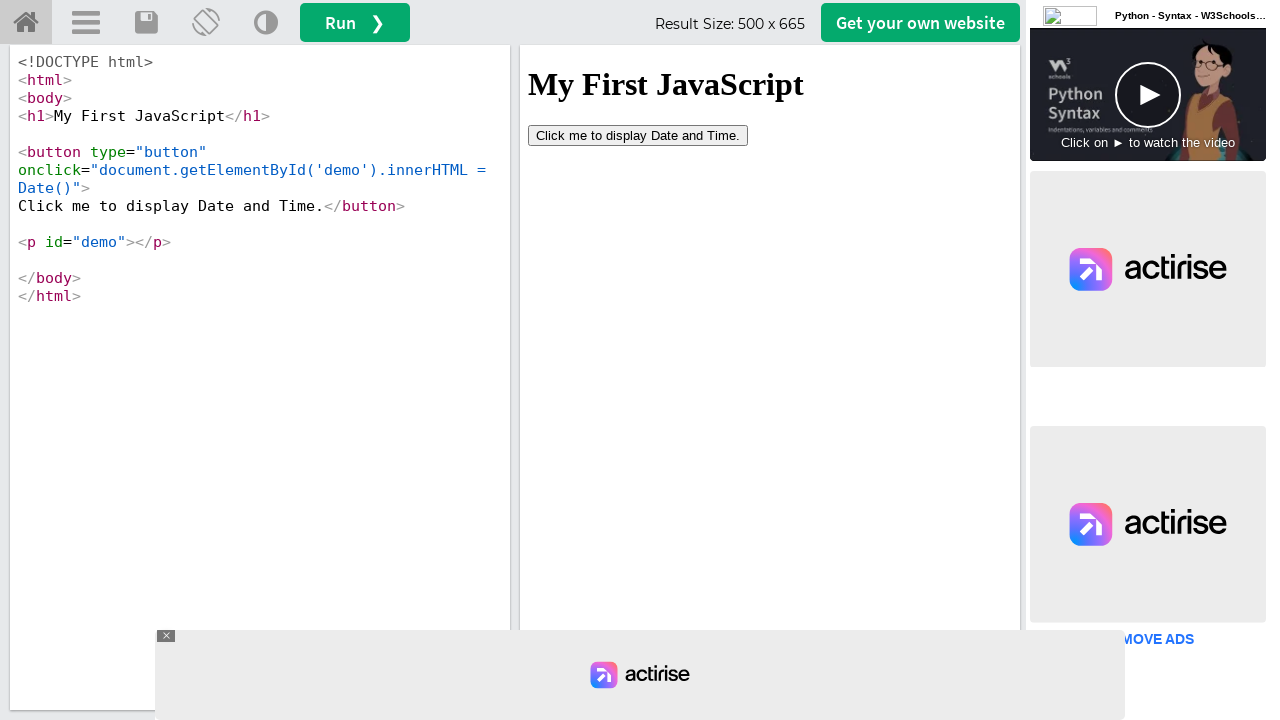

Waited for and located iframe#iframeResult
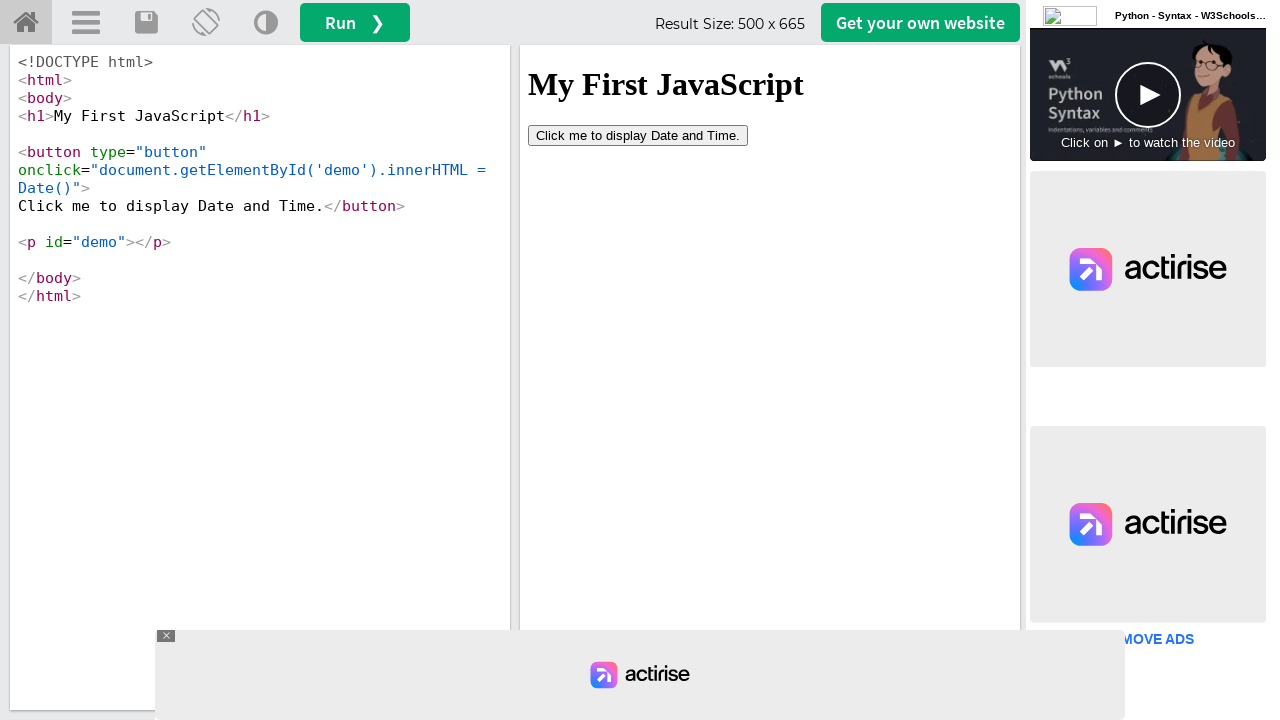

Switched context to iframe content frame
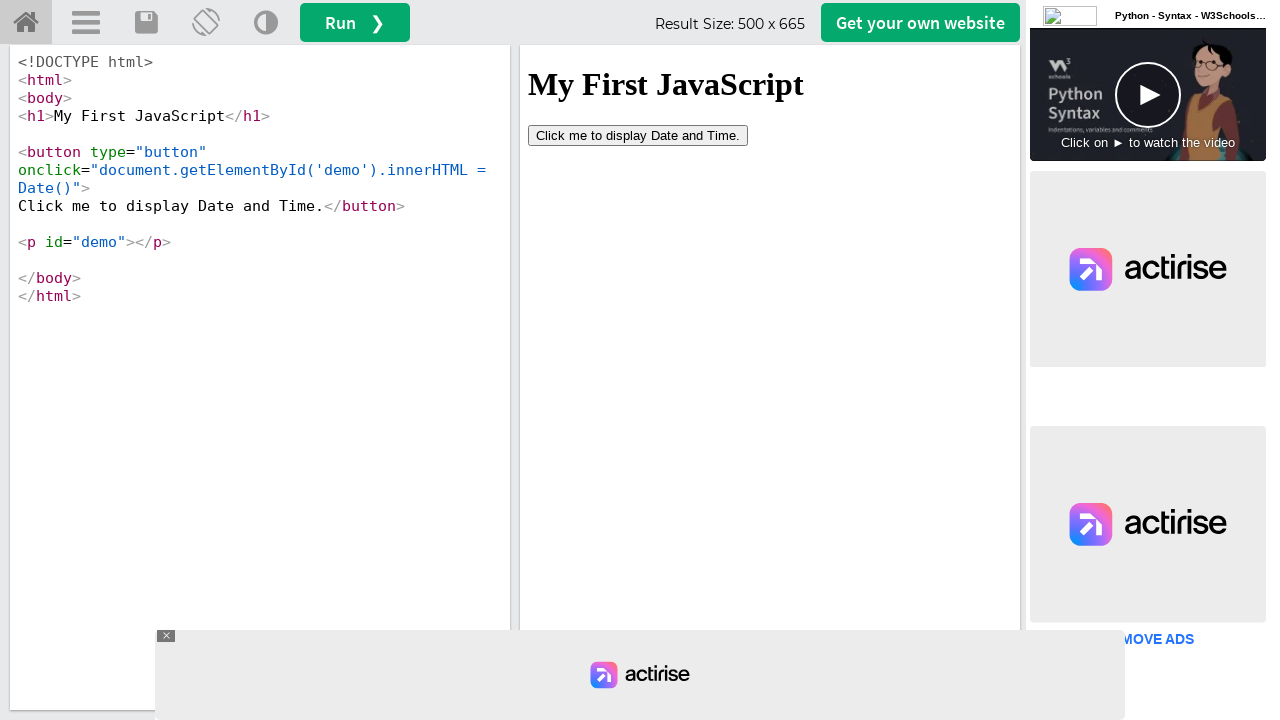

Clicked button inside the iframe at (638, 135) on button[type='button']
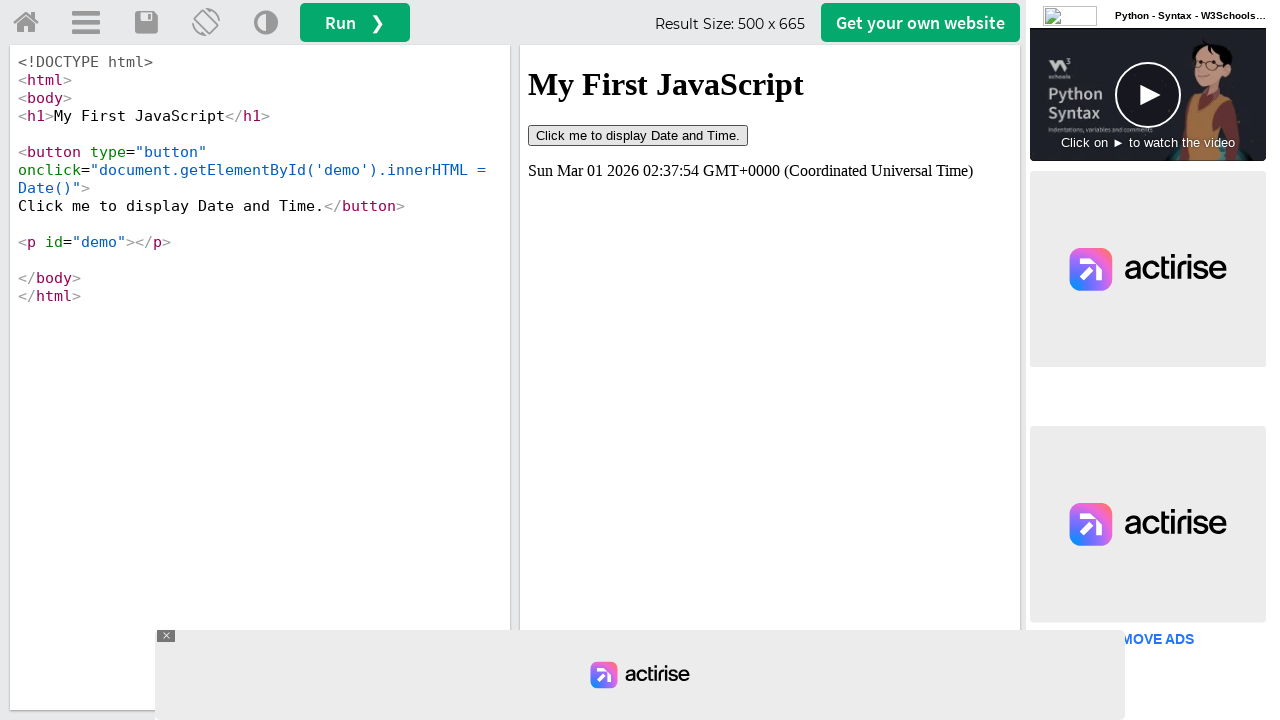

Clicked link in main content that opens in new tab at (26, 23) on a[target='_blank']
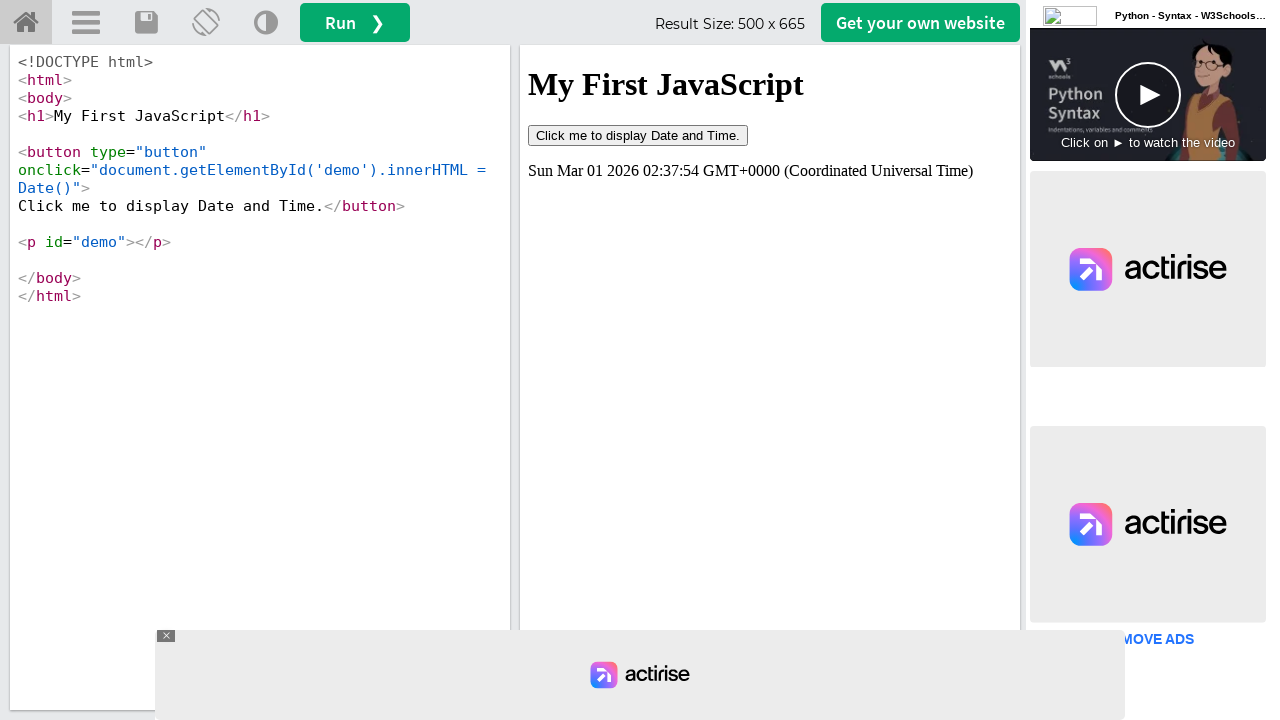

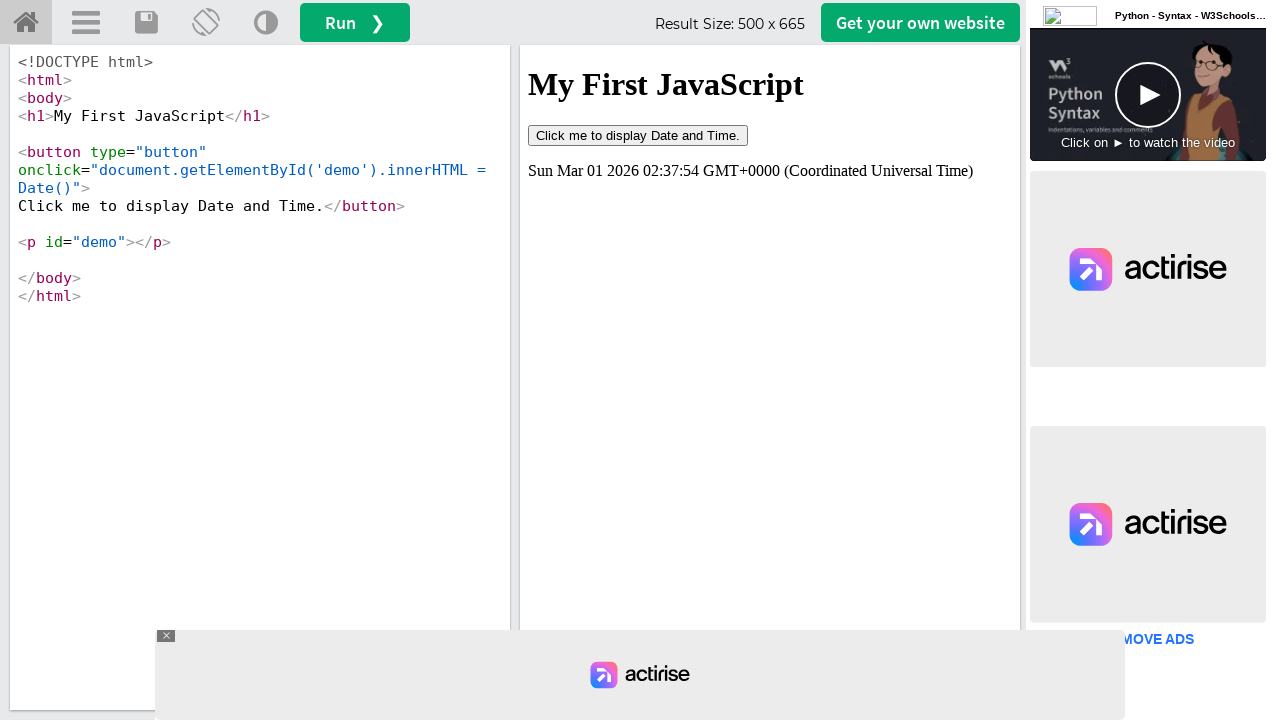